Tests that edits are cancelled when pressing Escape key

Starting URL: https://demo.playwright.dev/todomvc

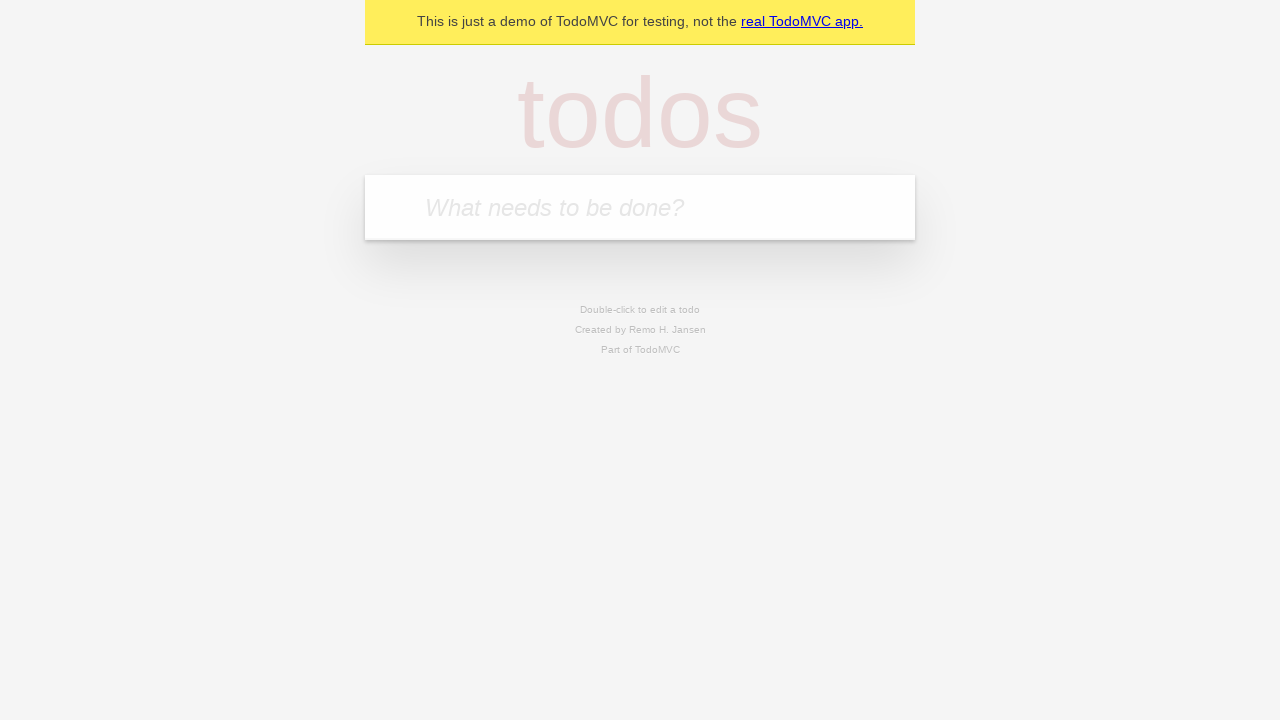

Filled todo input with 'buy some cheese' on internal:attr=[placeholder="What needs to be done?"i]
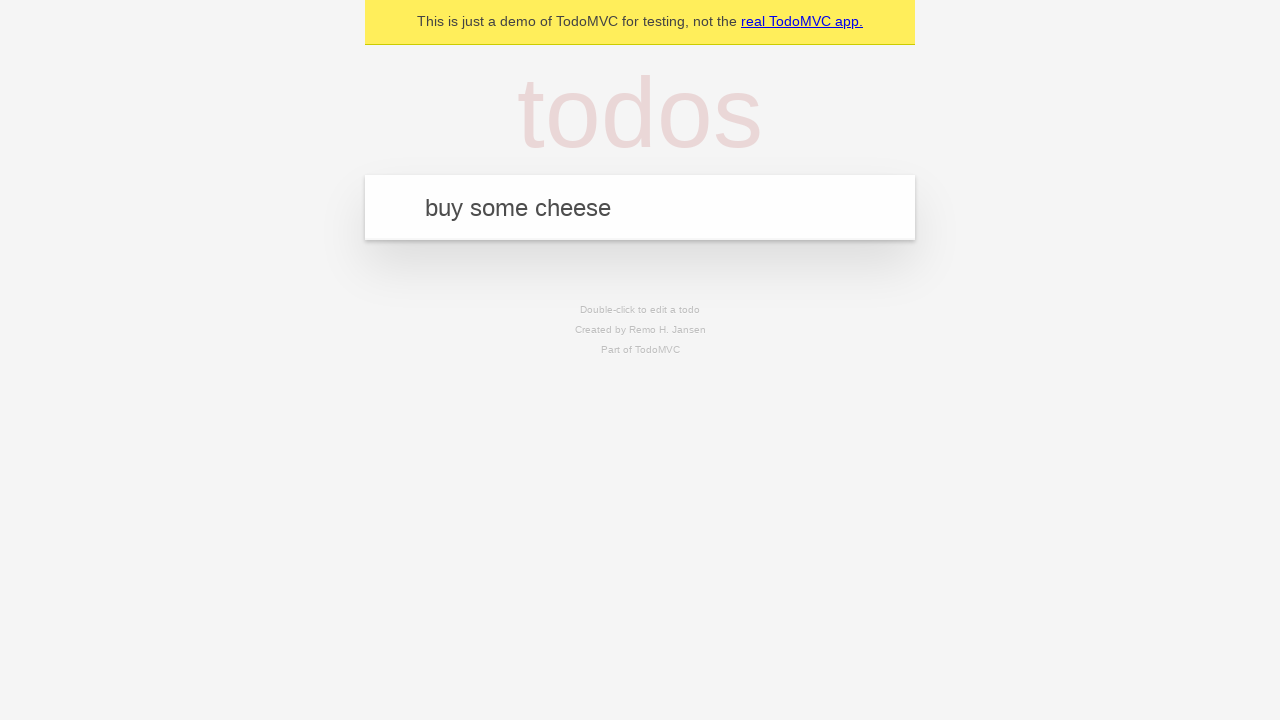

Pressed Enter to create todo 'buy some cheese' on internal:attr=[placeholder="What needs to be done?"i]
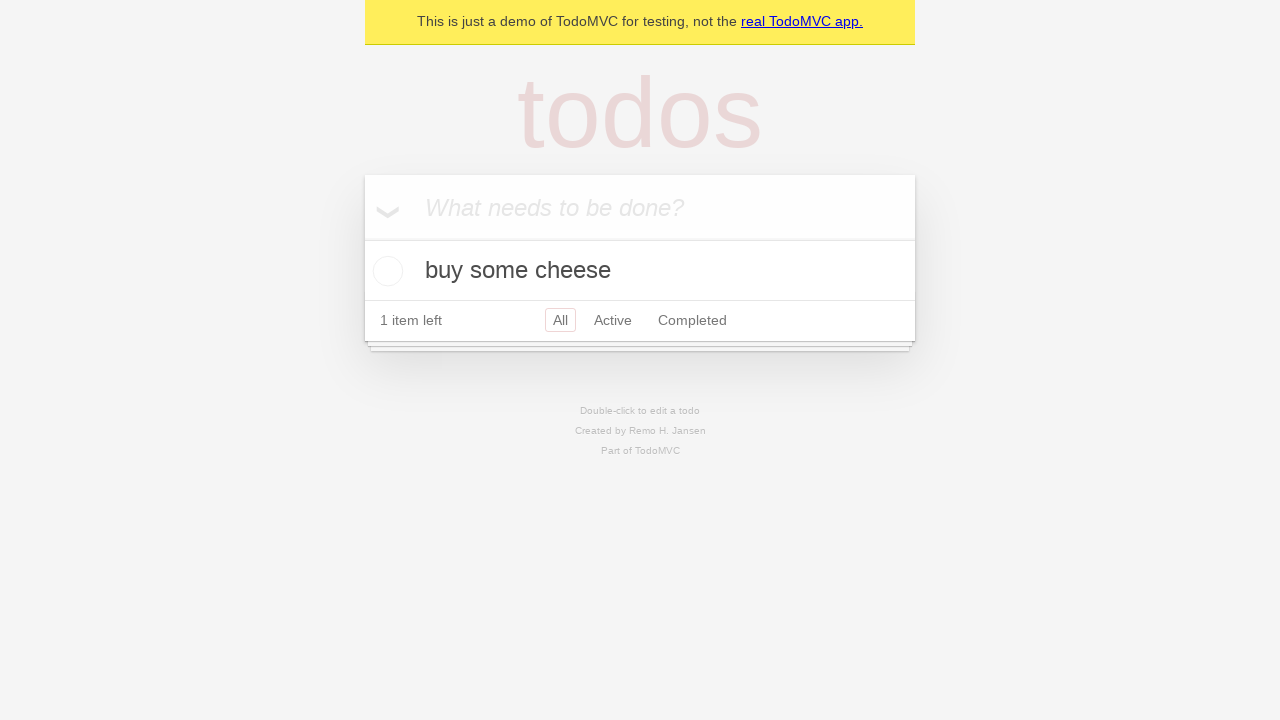

Filled todo input with 'feed the cat' on internal:attr=[placeholder="What needs to be done?"i]
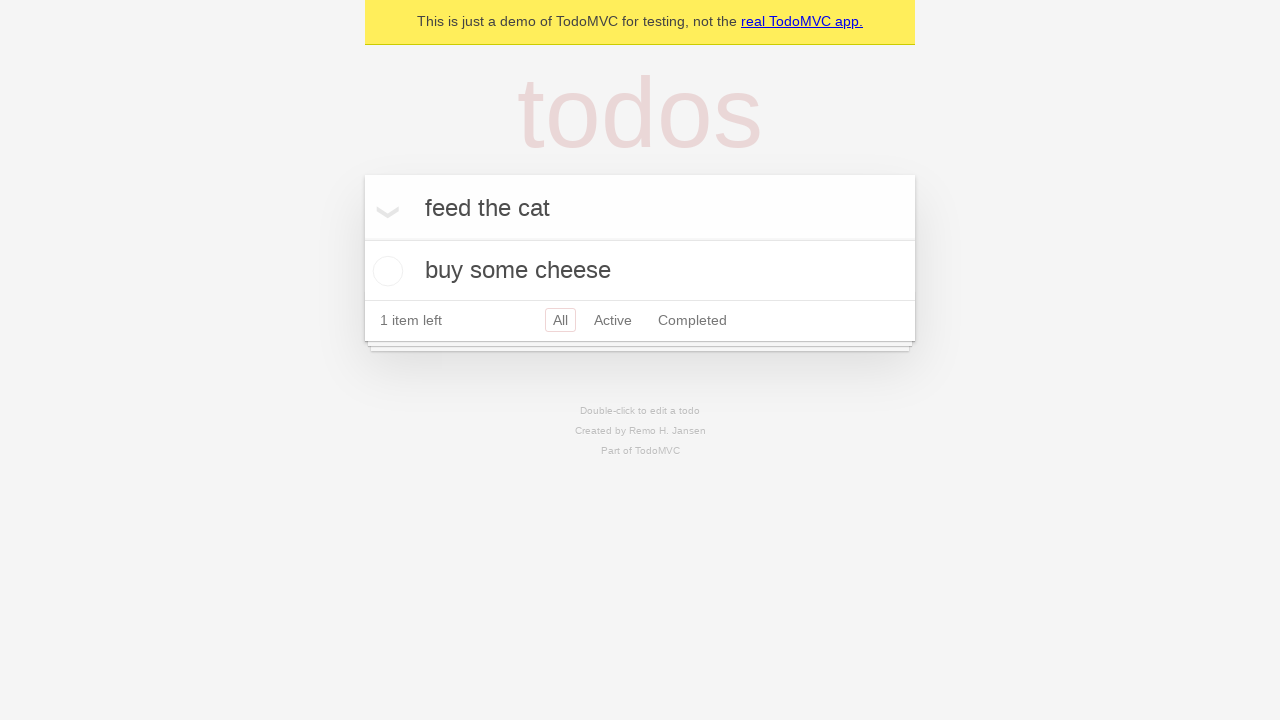

Pressed Enter to create todo 'feed the cat' on internal:attr=[placeholder="What needs to be done?"i]
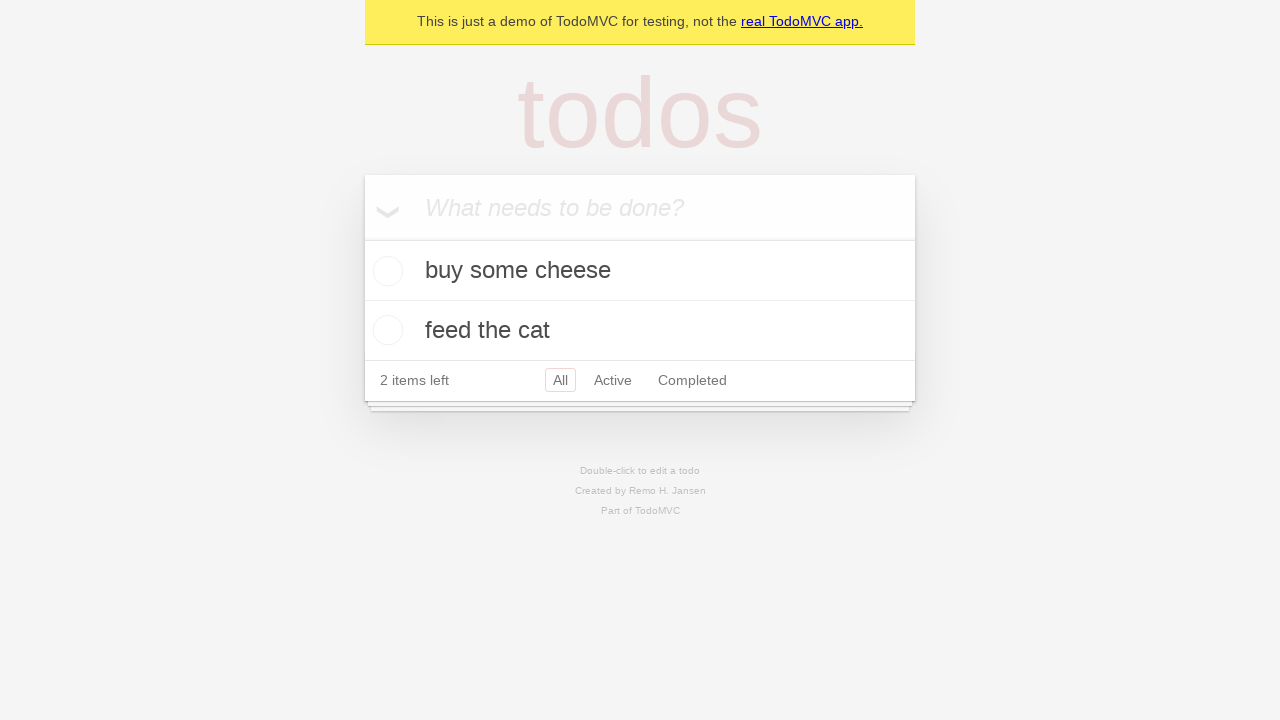

Filled todo input with 'book a doctors appointment' on internal:attr=[placeholder="What needs to be done?"i]
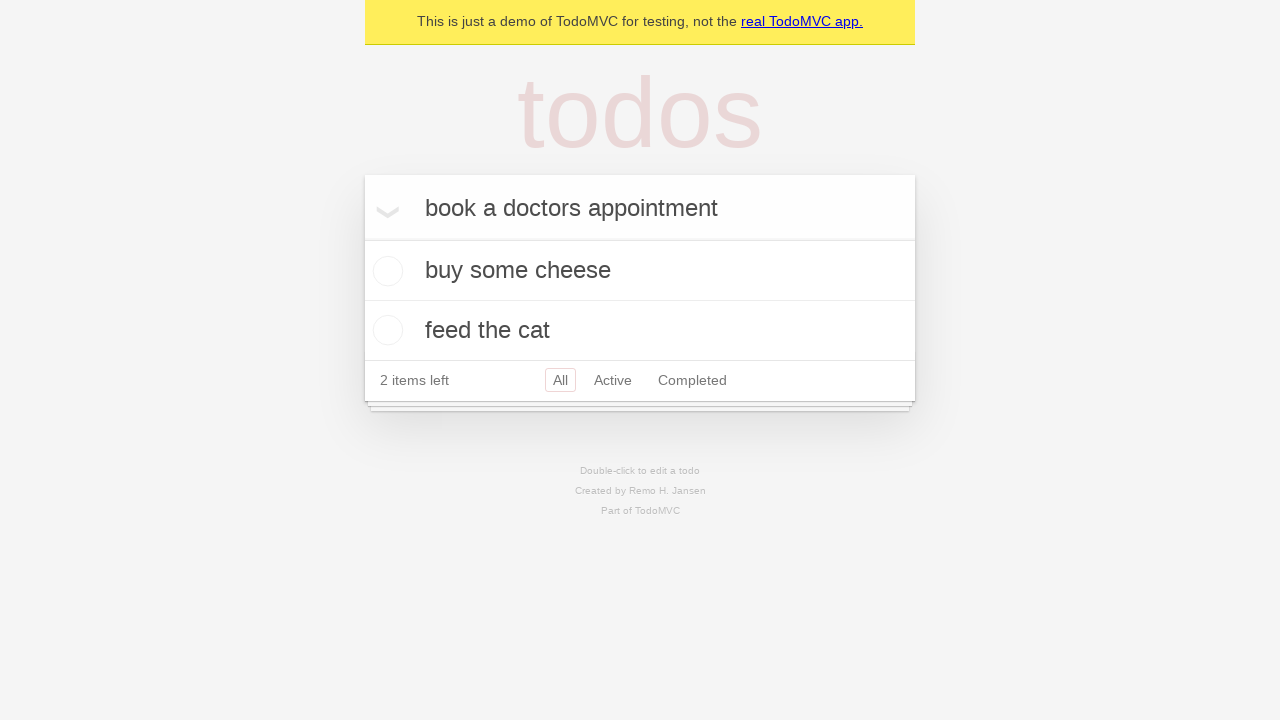

Pressed Enter to create todo 'book a doctors appointment' on internal:attr=[placeholder="What needs to be done?"i]
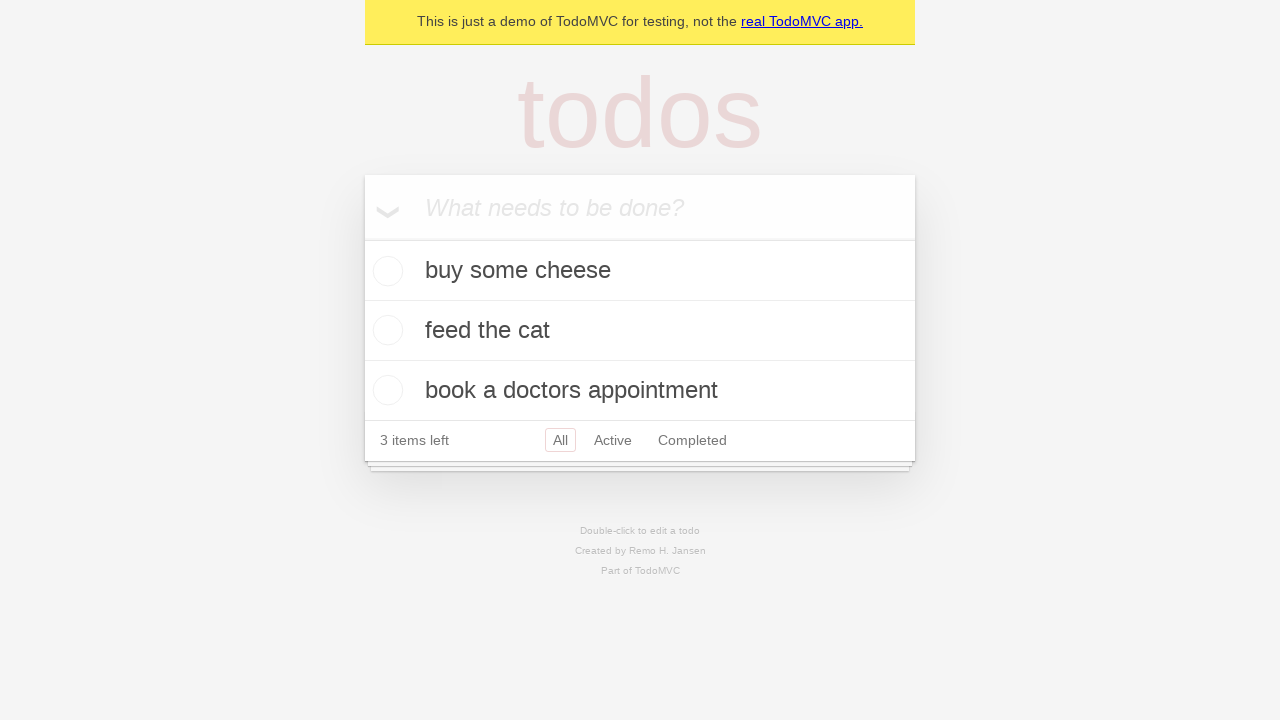

Located all todo items
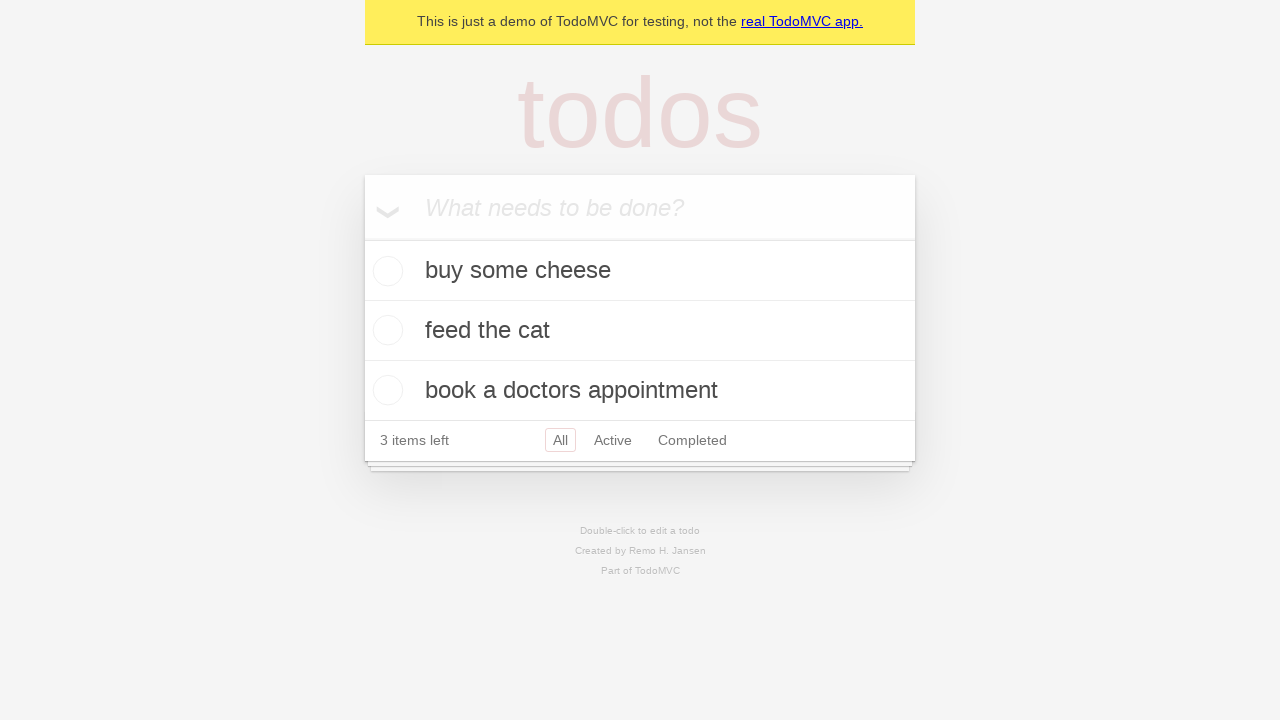

Double-clicked second todo item to enter edit mode at (640, 331) on internal:testid=[data-testid="todo-item"s] >> nth=1
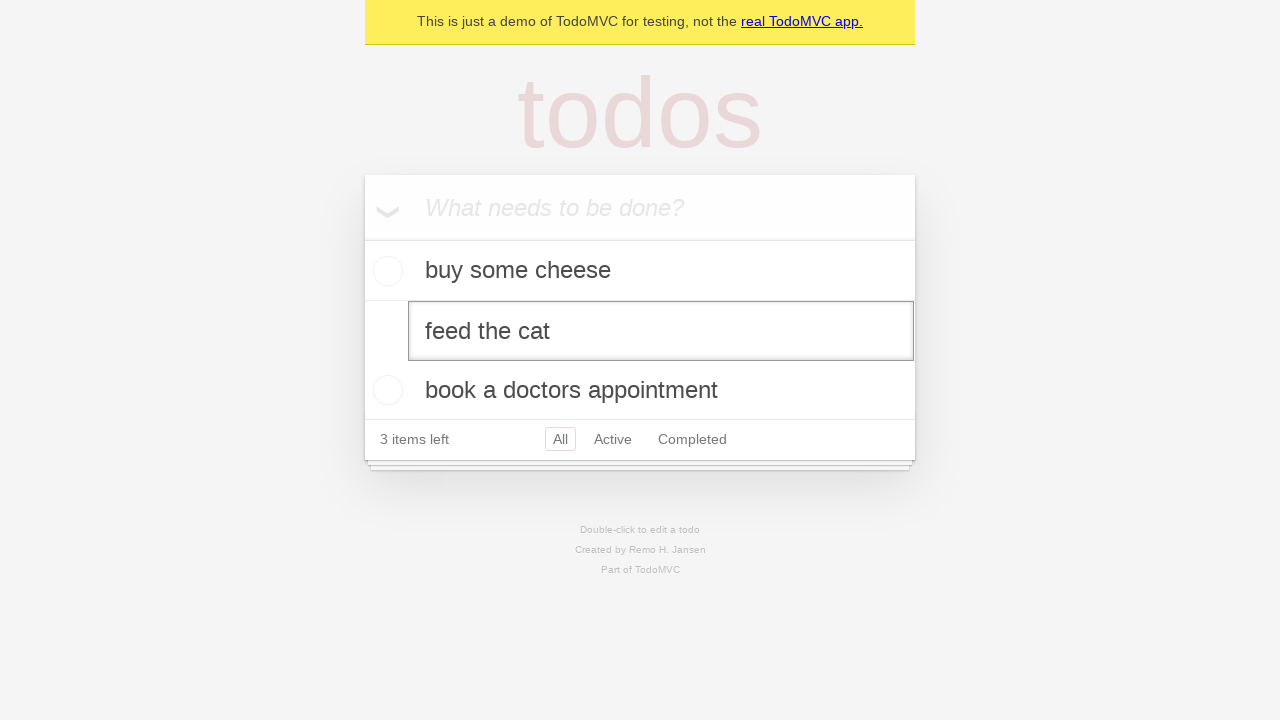

Filled edit textbox with 'buy some sausages' on internal:testid=[data-testid="todo-item"s] >> nth=1 >> internal:role=textbox[nam
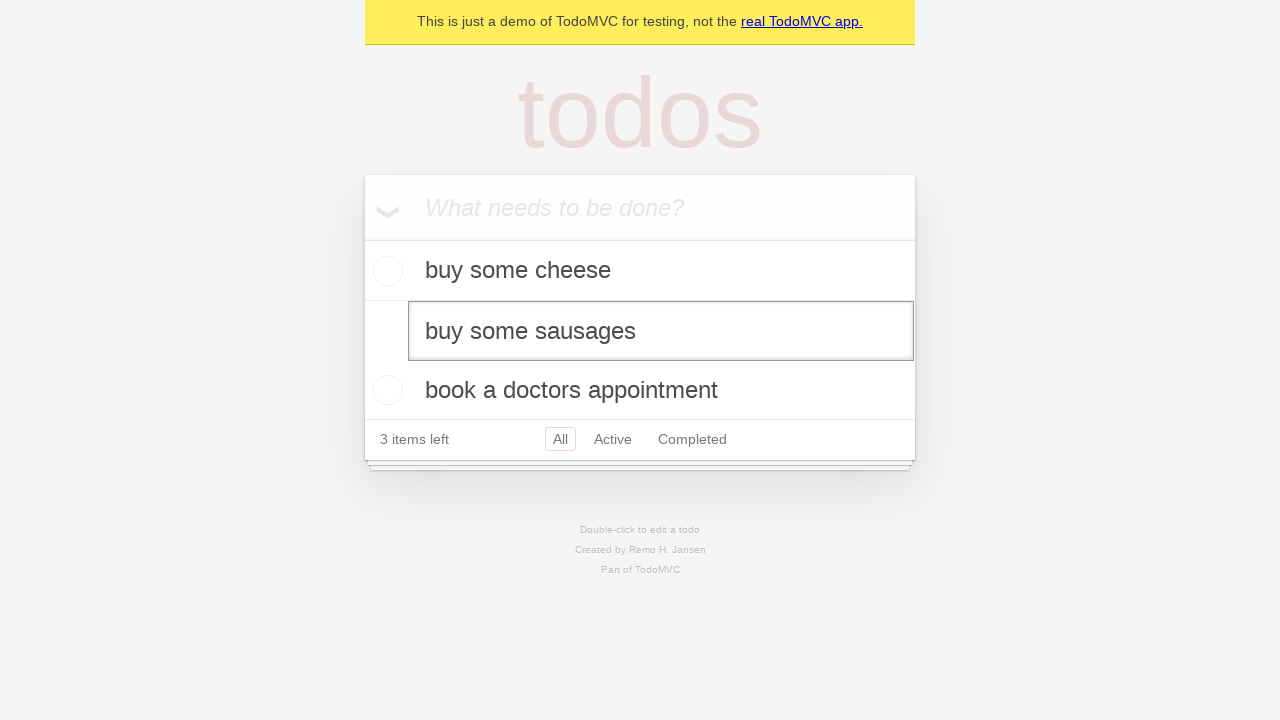

Pressed Escape key to cancel edit and verify changes are discarded on internal:testid=[data-testid="todo-item"s] >> nth=1 >> internal:role=textbox[nam
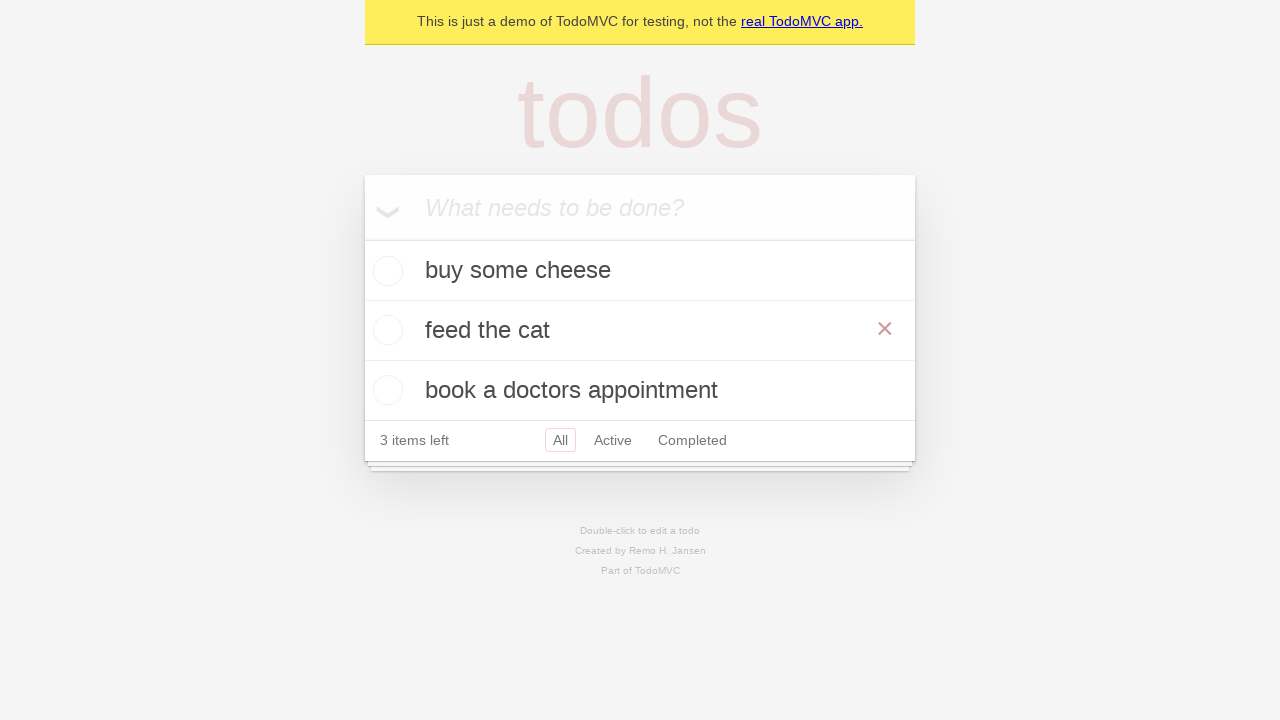

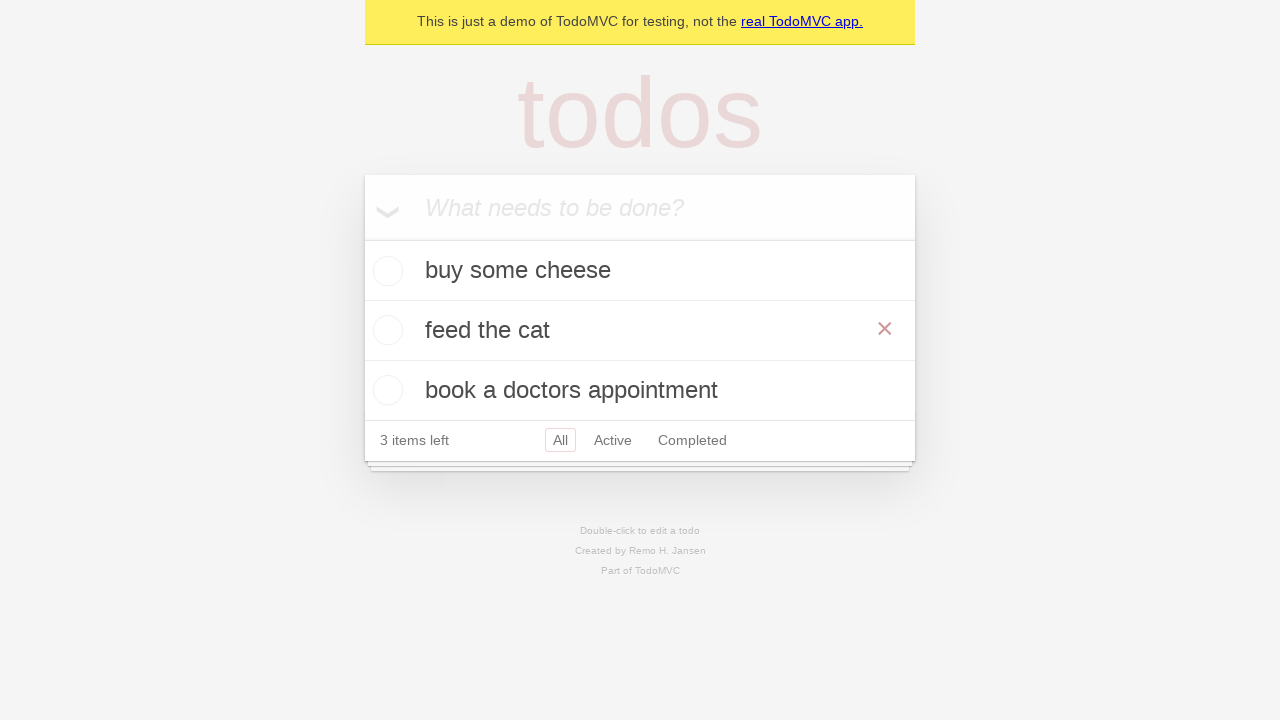